Counts the total number of iframes present on the page

Starting URL: https://demoqa.com/frames

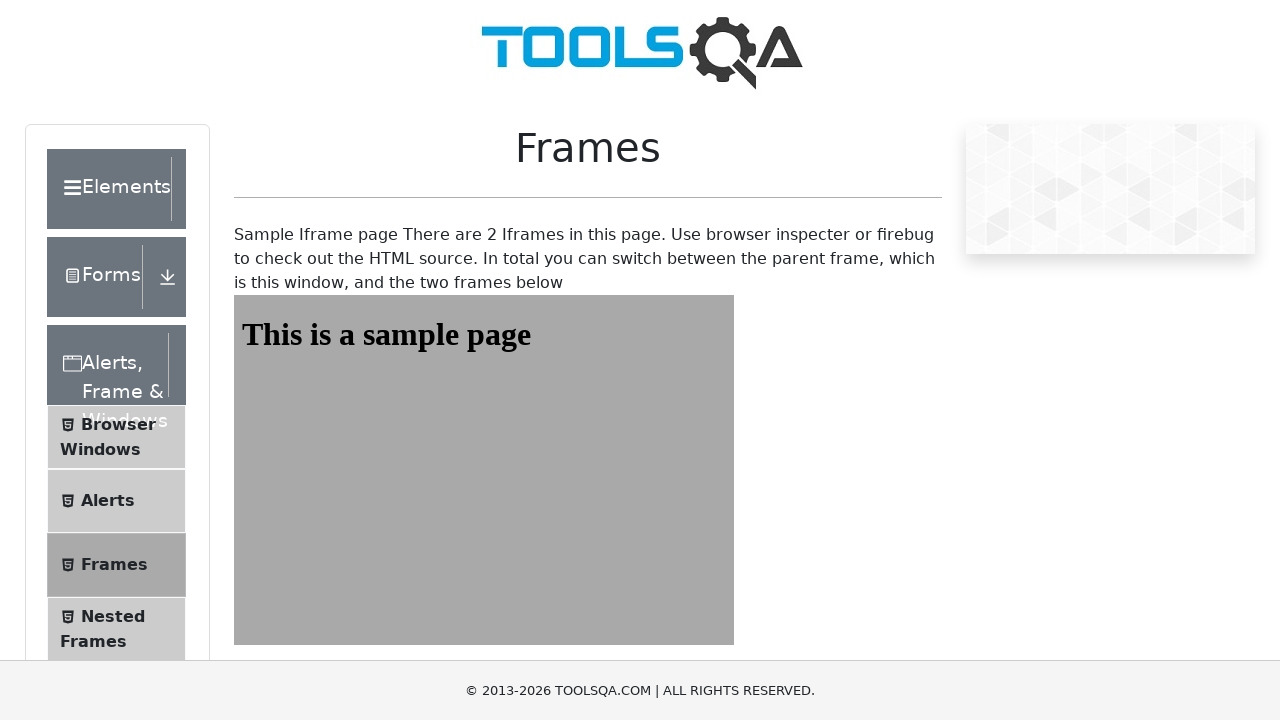

Navigated to https://demoqa.com/frames
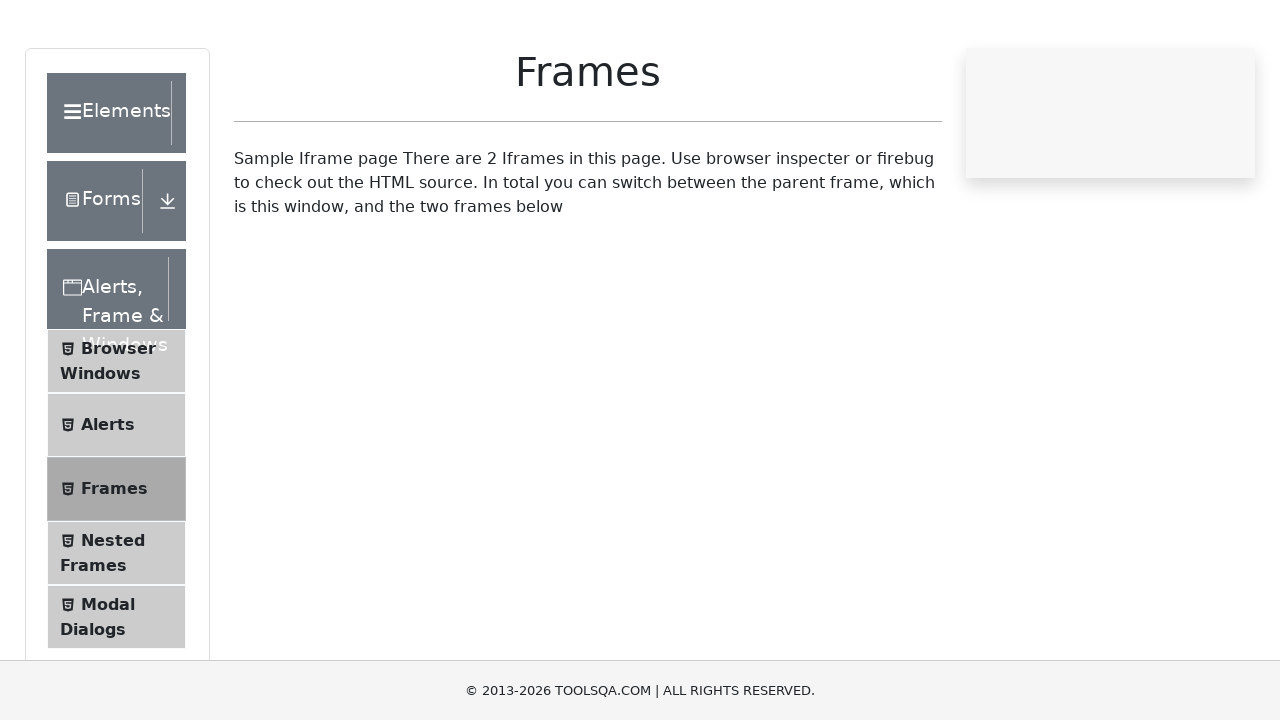

Located all iframe elements on the page
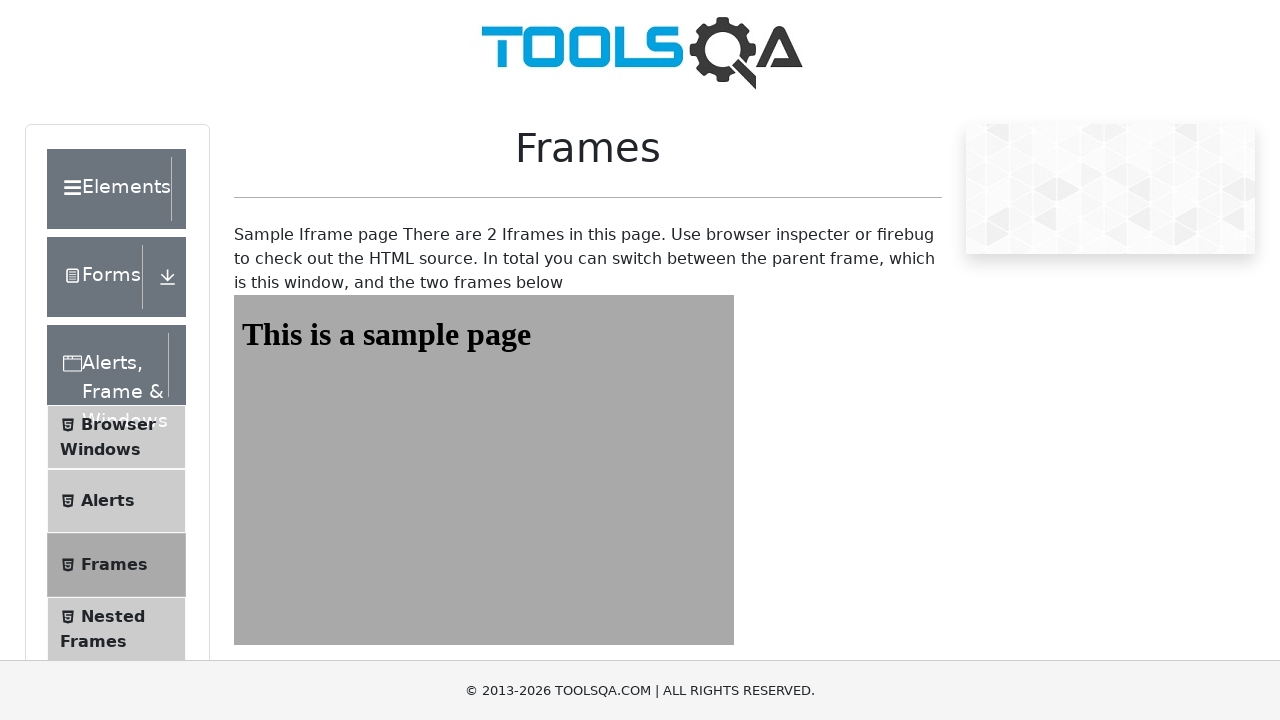

Counted total number of iframes: 4
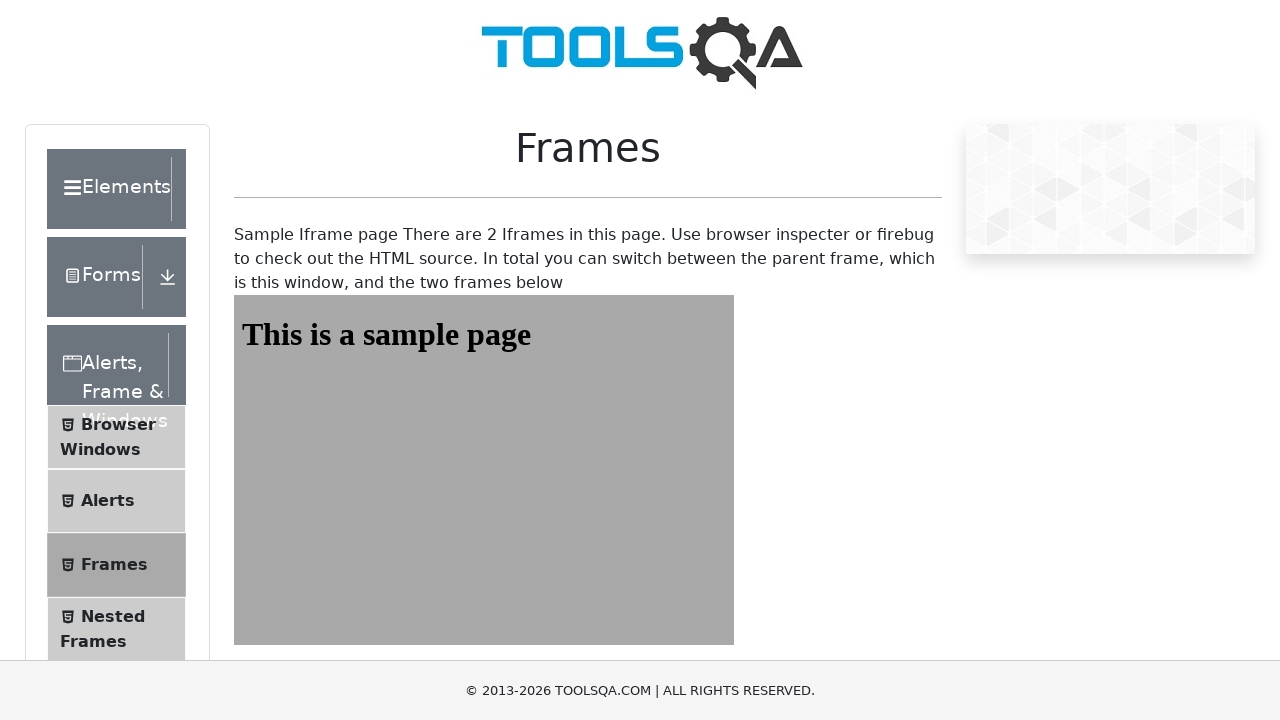

Printed iframe count: 4
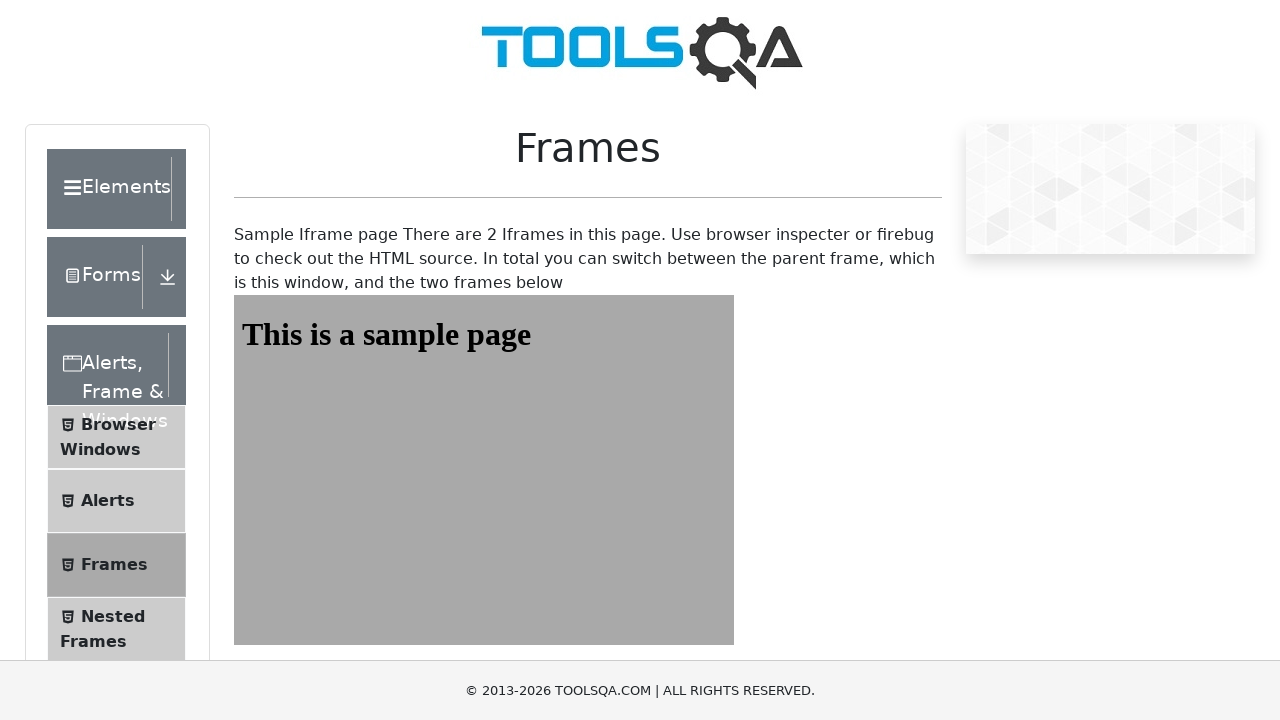

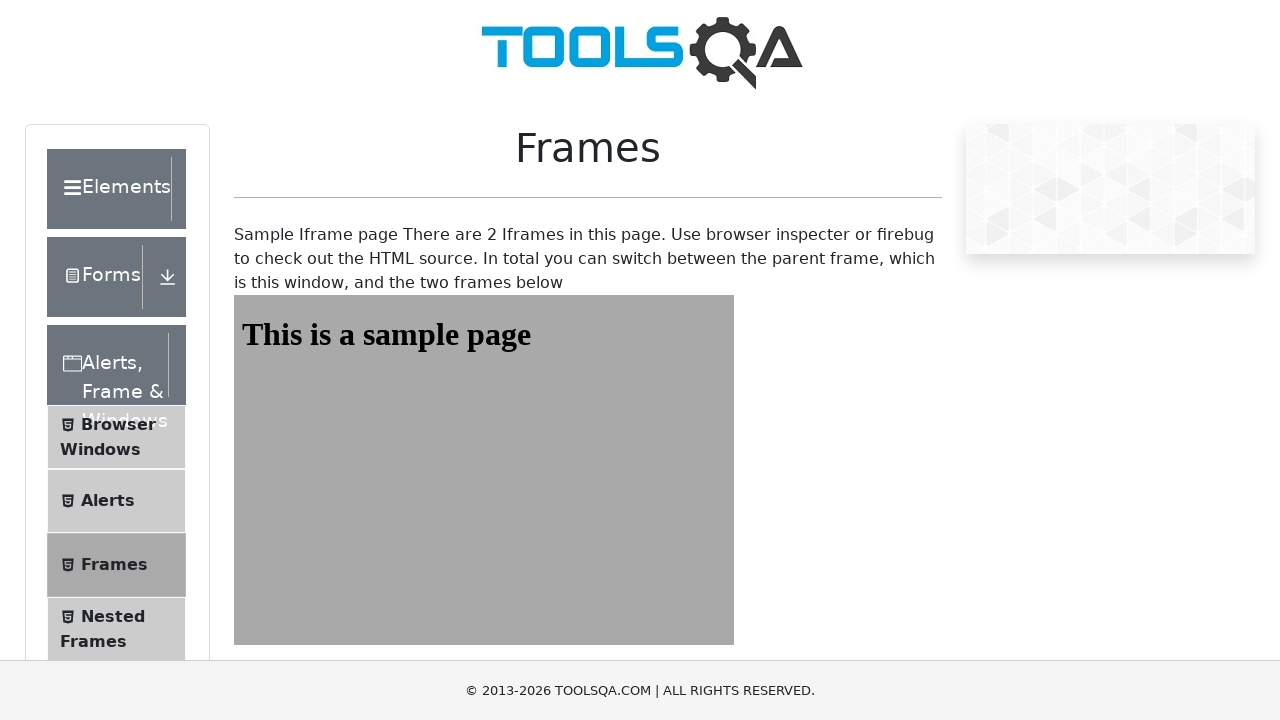